Tests JavaScript alert handling by entering a name, triggering an alert button, accepting it, then triggering a confirm dialog and dismissing it.

Starting URL: https://rahulshettyacademy.com/AutomationPractice/

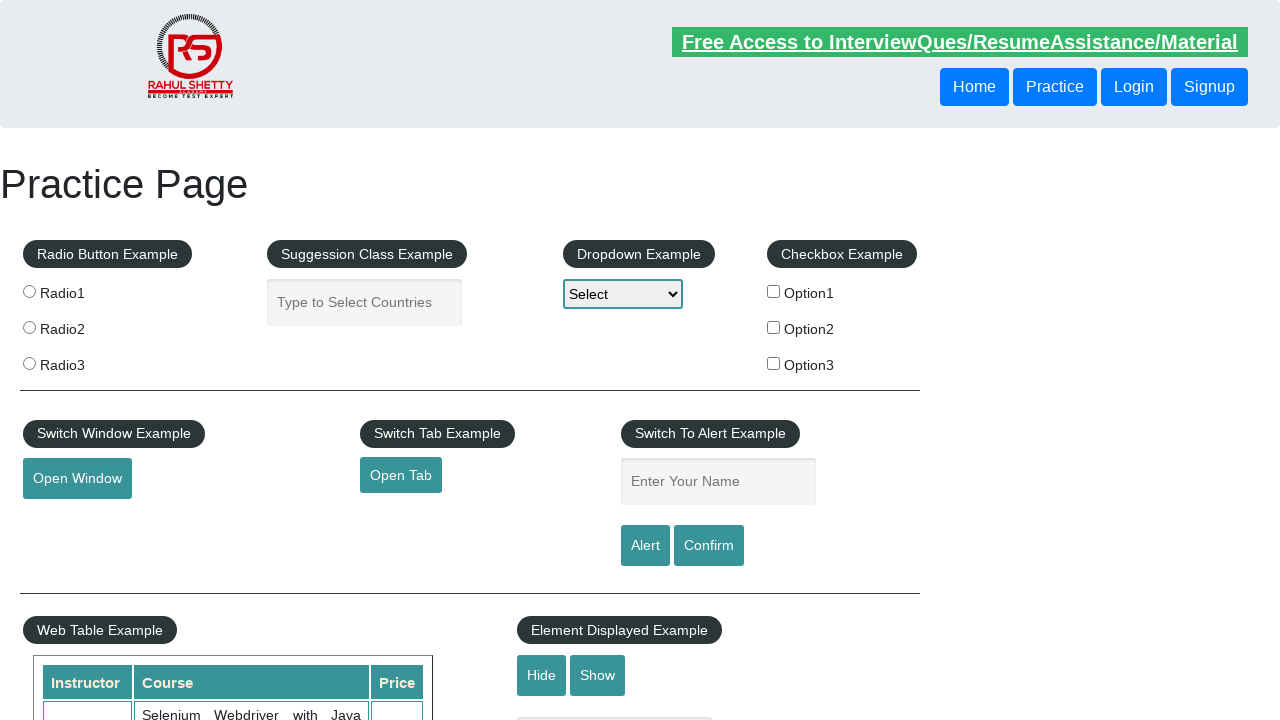

Filled name field with 'ajeet' on #name
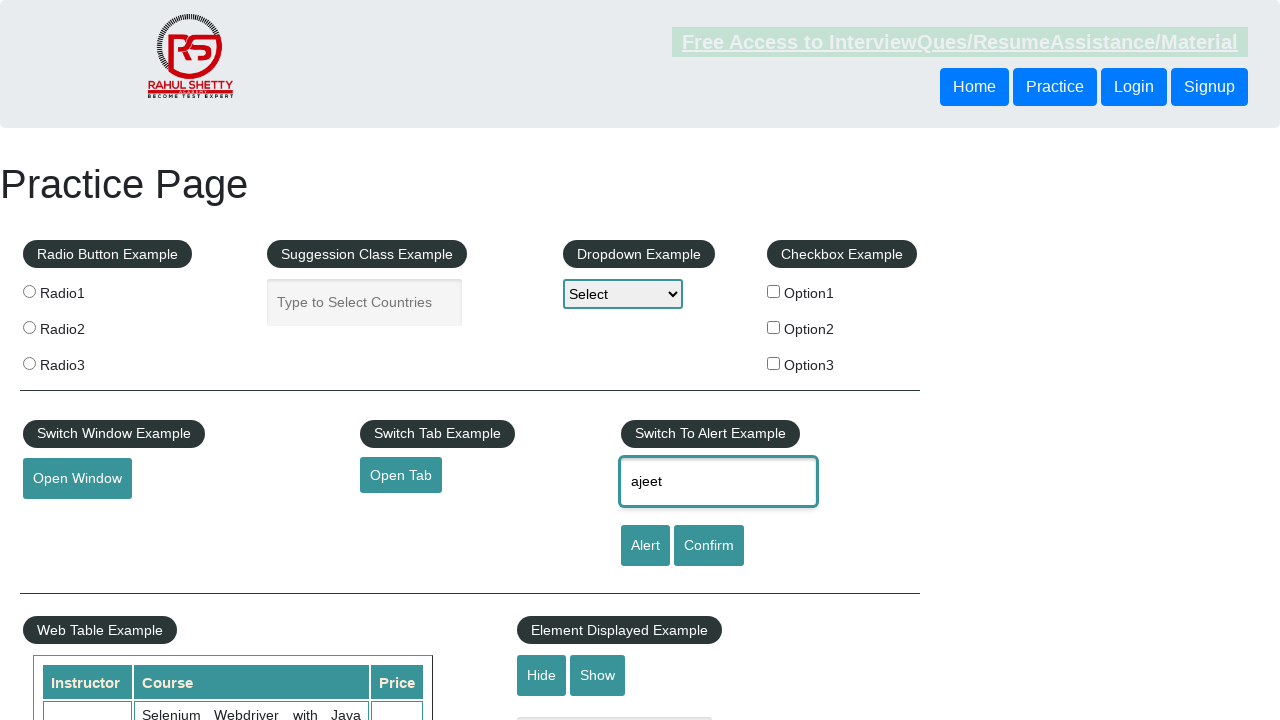

Clicked alert button to trigger JavaScript alert at (645, 546) on #alertbtn
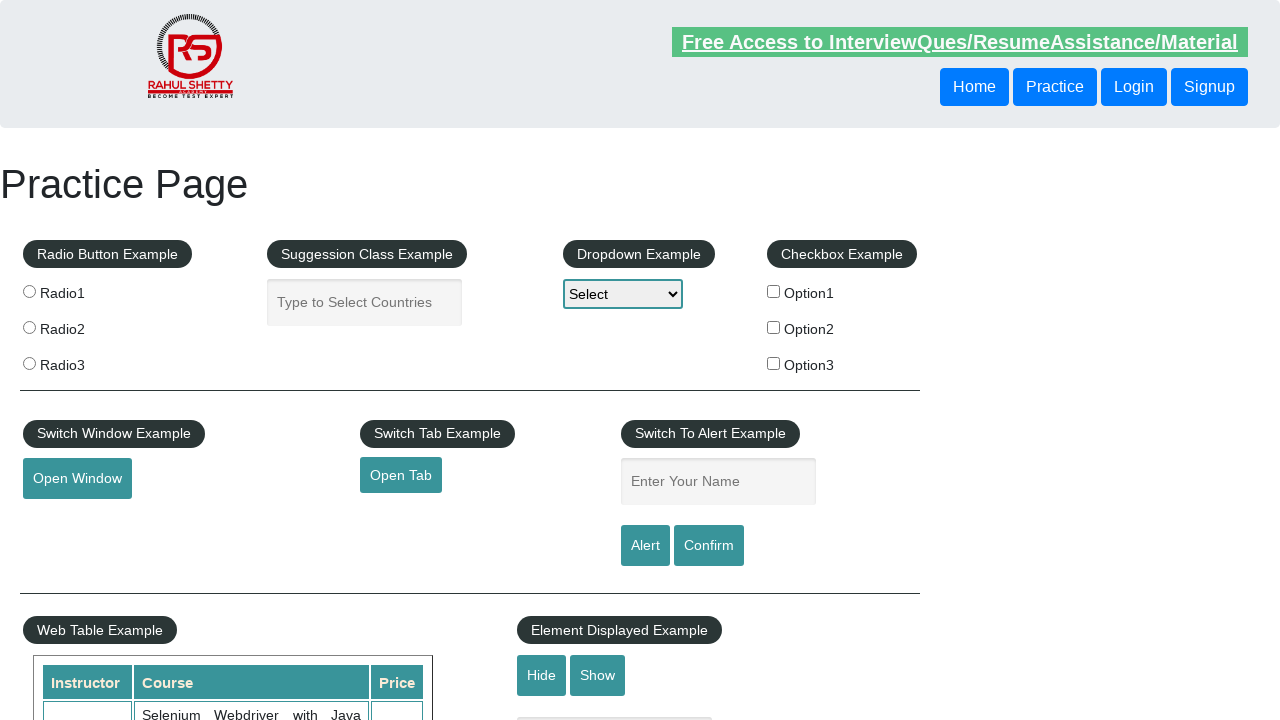

Set up alert handler to accept dialog
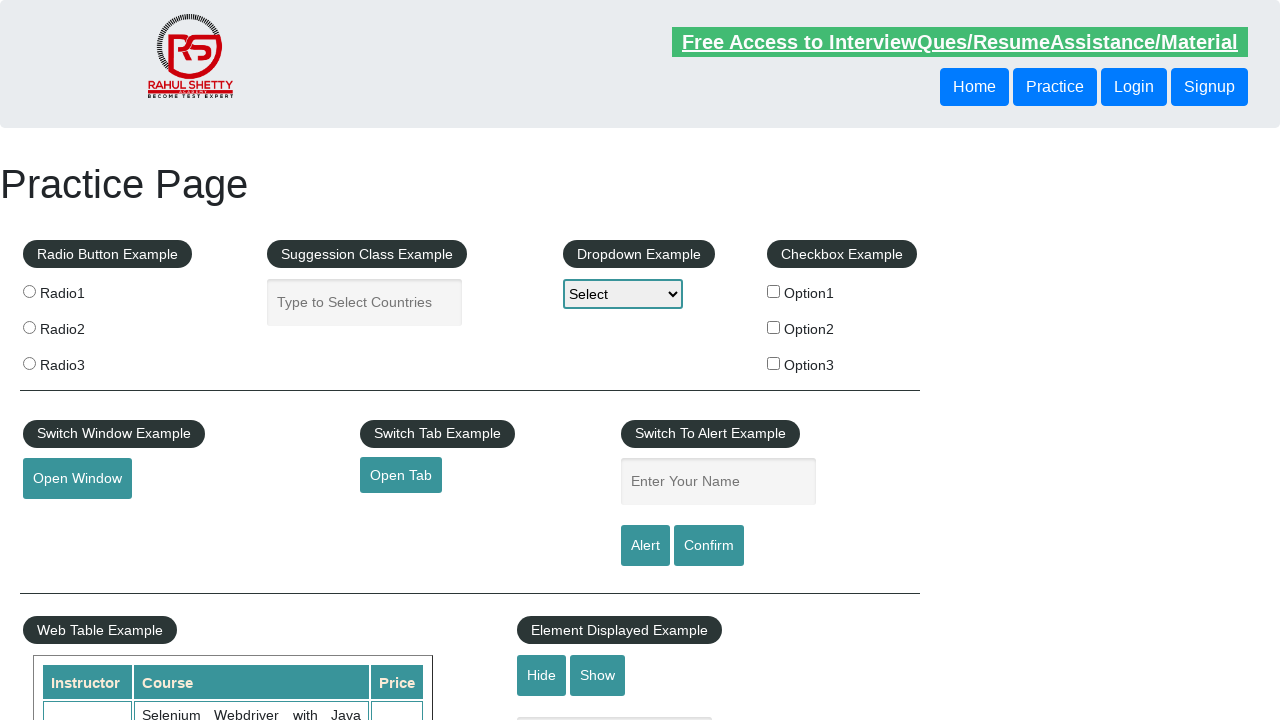

Waited 500ms for alert dialog to be handled
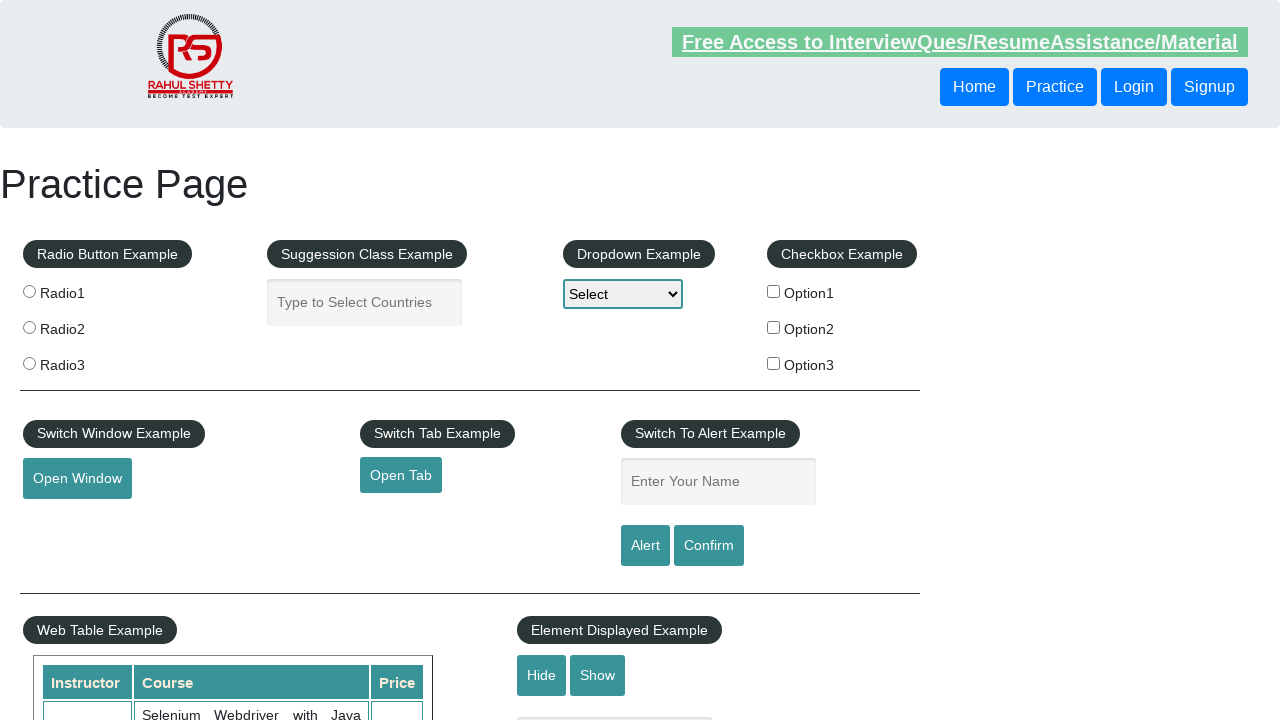

Clicked confirm button to trigger confirm dialog at (709, 546) on #confirmbtn
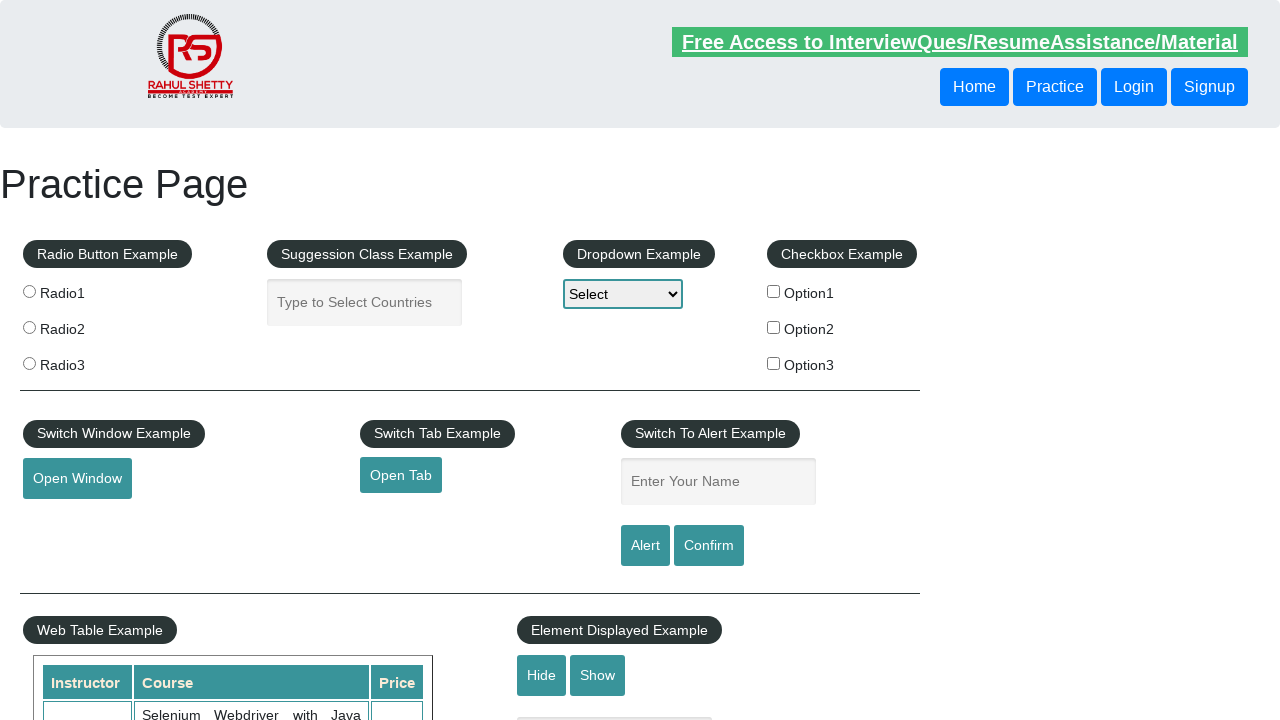

Set up confirm handler to dismiss dialog
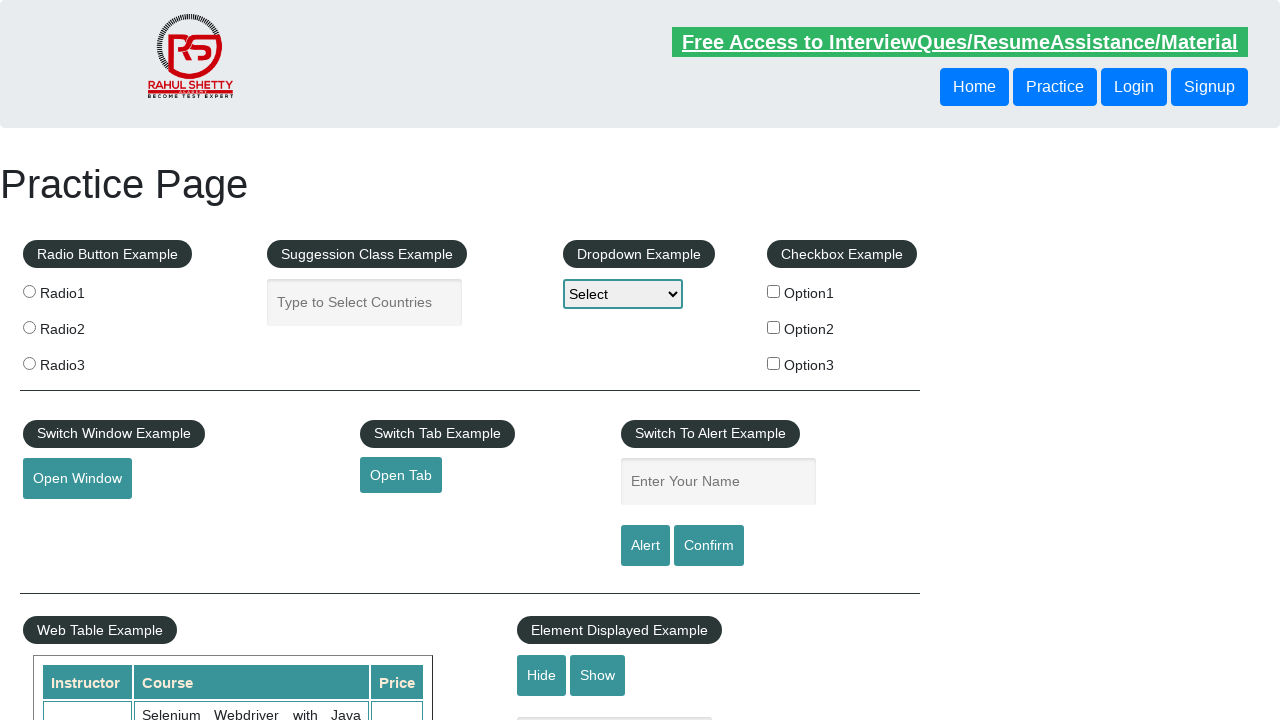

Waited 500ms for confirm dialog to be handled
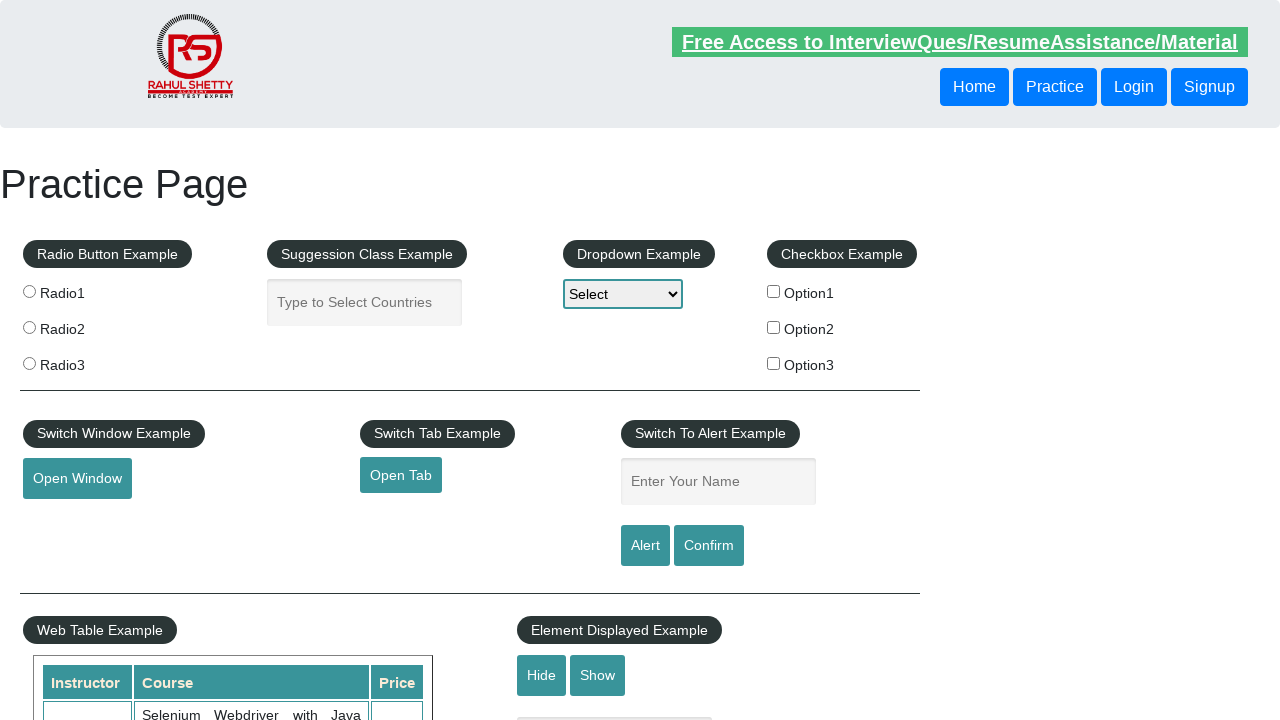

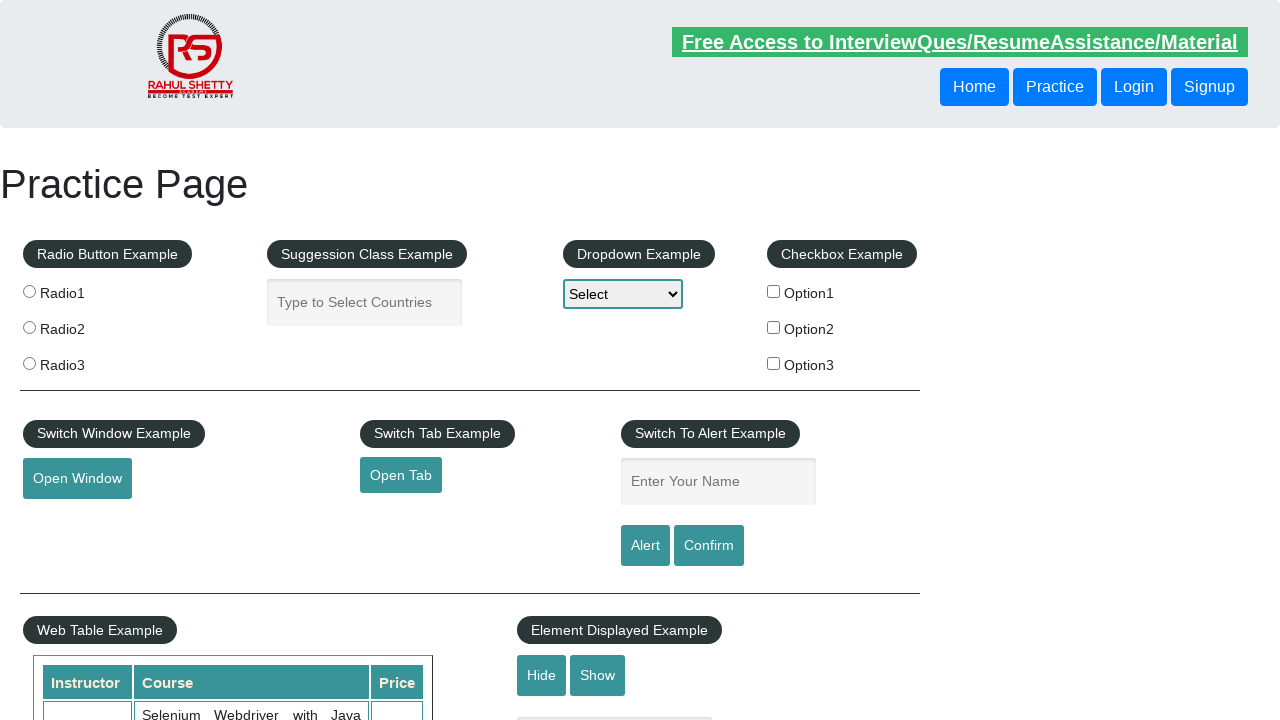